Tests double-click functionality by clearing a text field, entering text, and double-clicking a copy button within an iframe

Starting URL: https://www.w3schools.com/tags/tryit.asp?filename=tryhtml5_ev_ondblclick3

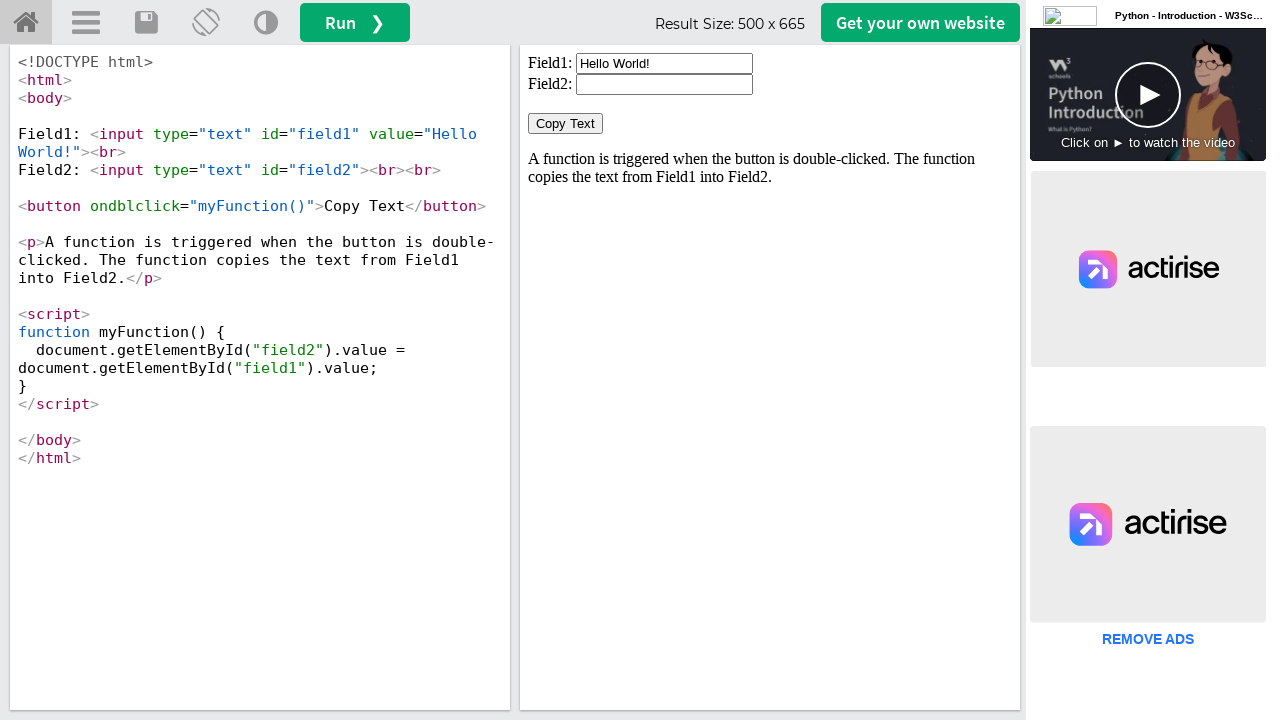

Located iframe #iframeResult
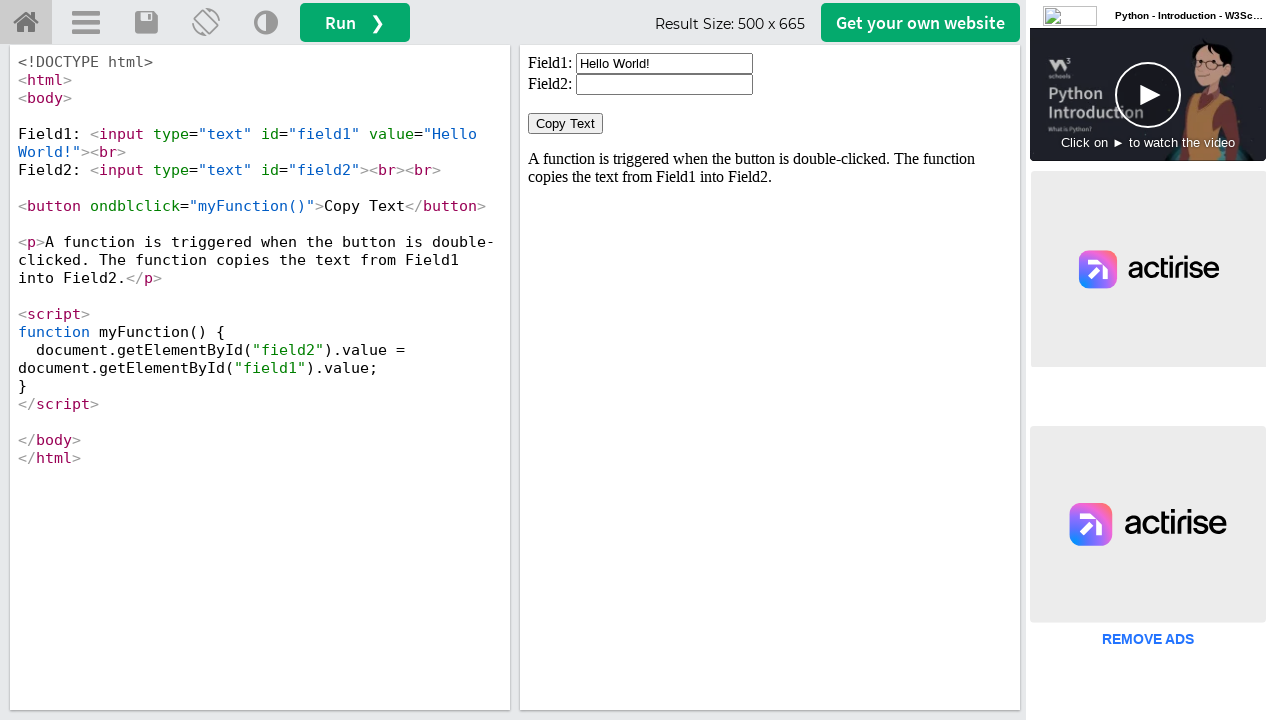

Selected iframe #iframeResult
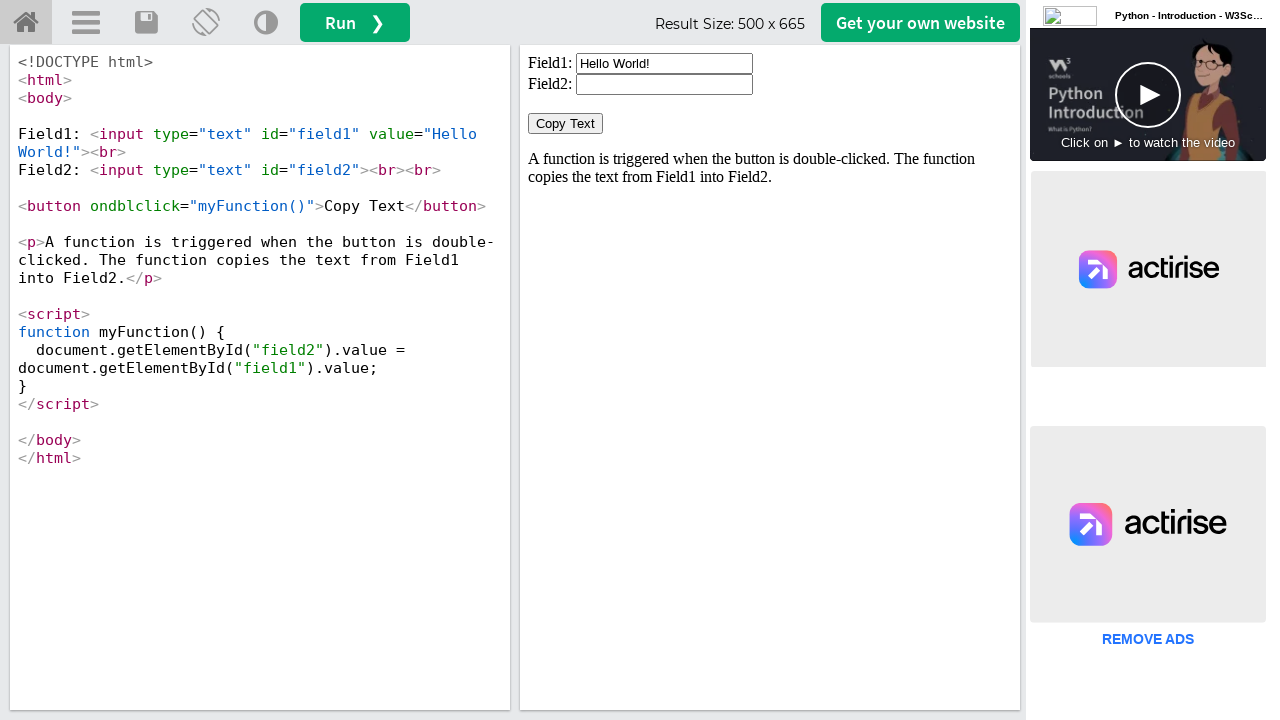

Cleared text field #field1 on iframe#iframeResult >> nth=0 >> internal:control=enter-frame >> #field1
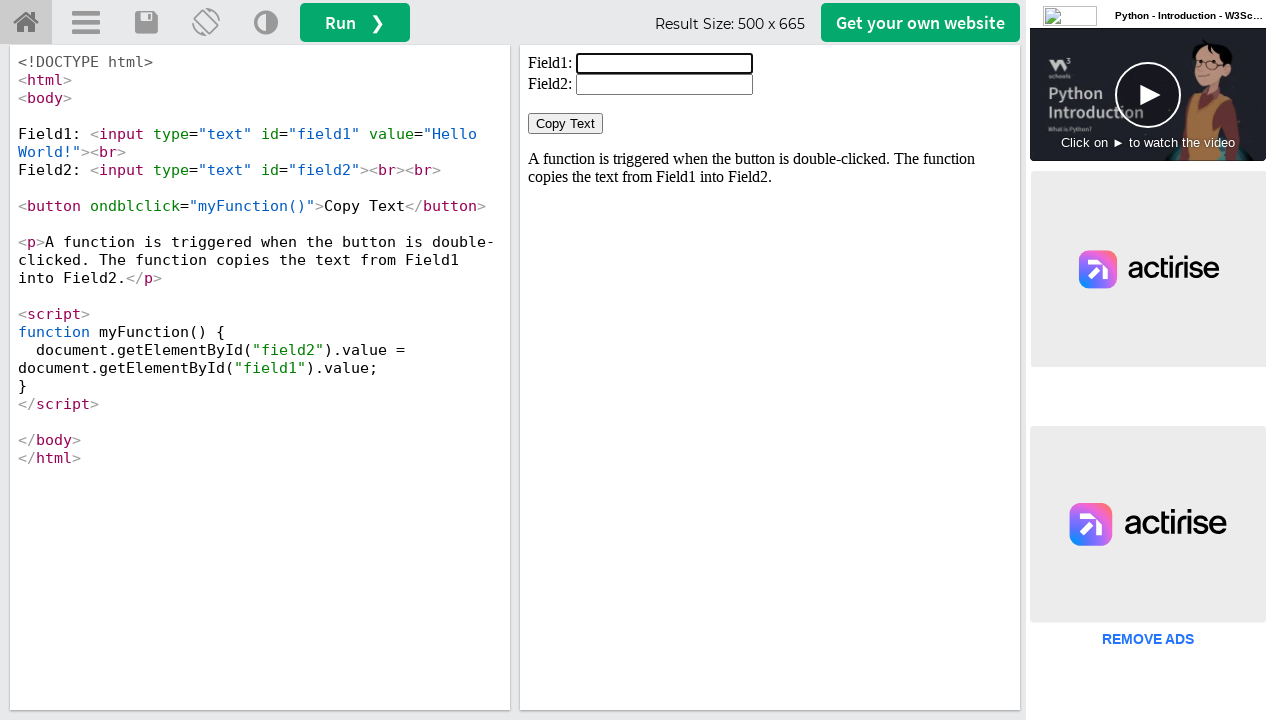

Filled text field #field1 with 'Welcome' on iframe#iframeResult >> nth=0 >> internal:control=enter-frame >> #field1
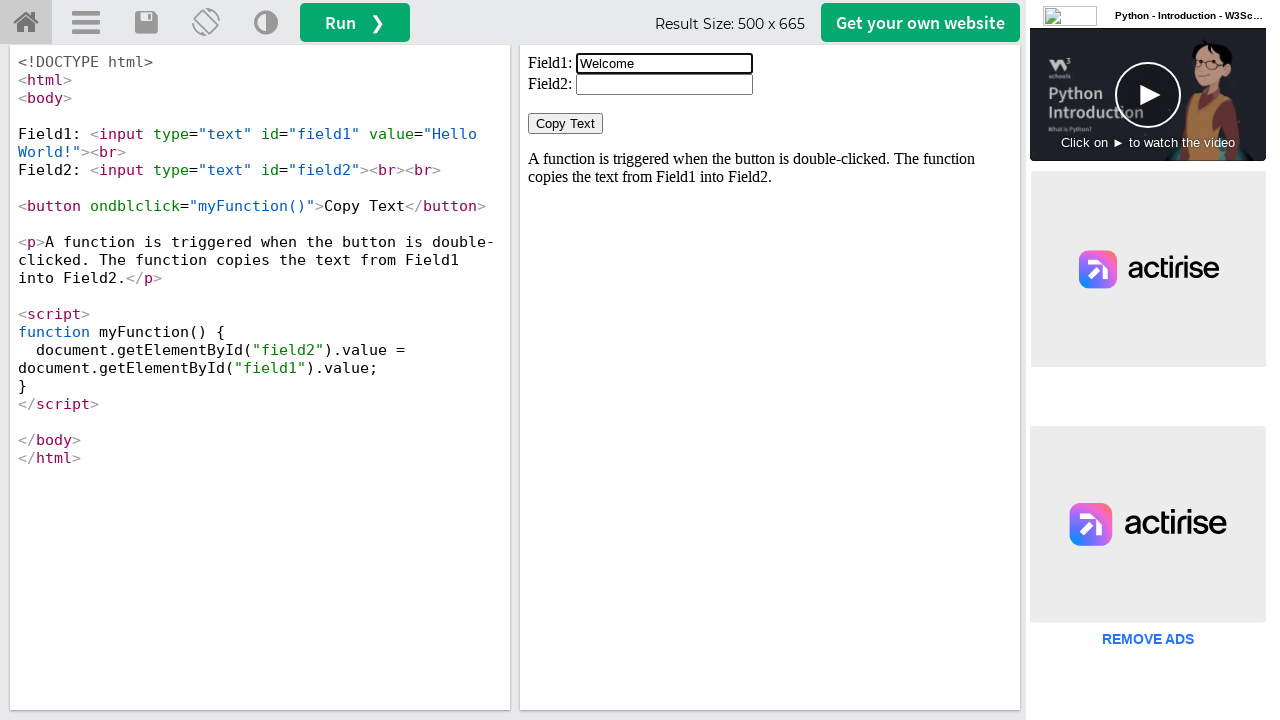

Double-clicked the 'Copy Text' button at (566, 124) on iframe#iframeResult >> nth=0 >> internal:control=enter-frame >> xpath=//button[n
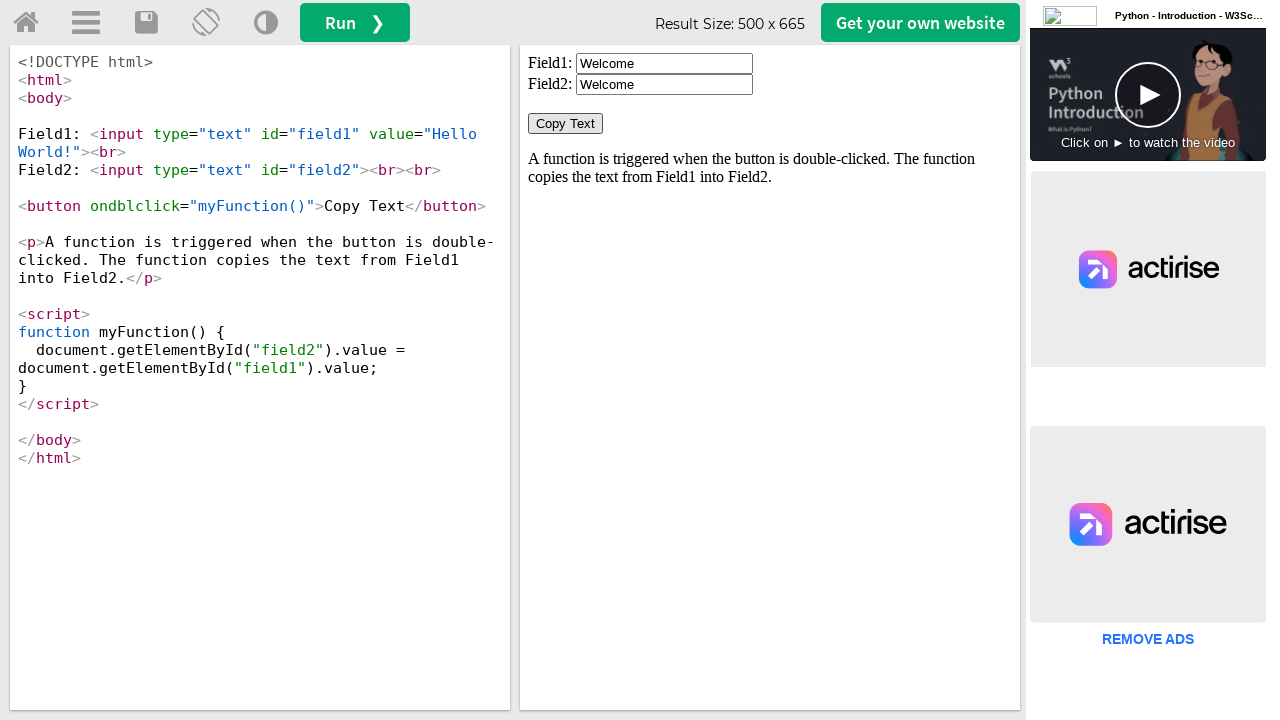

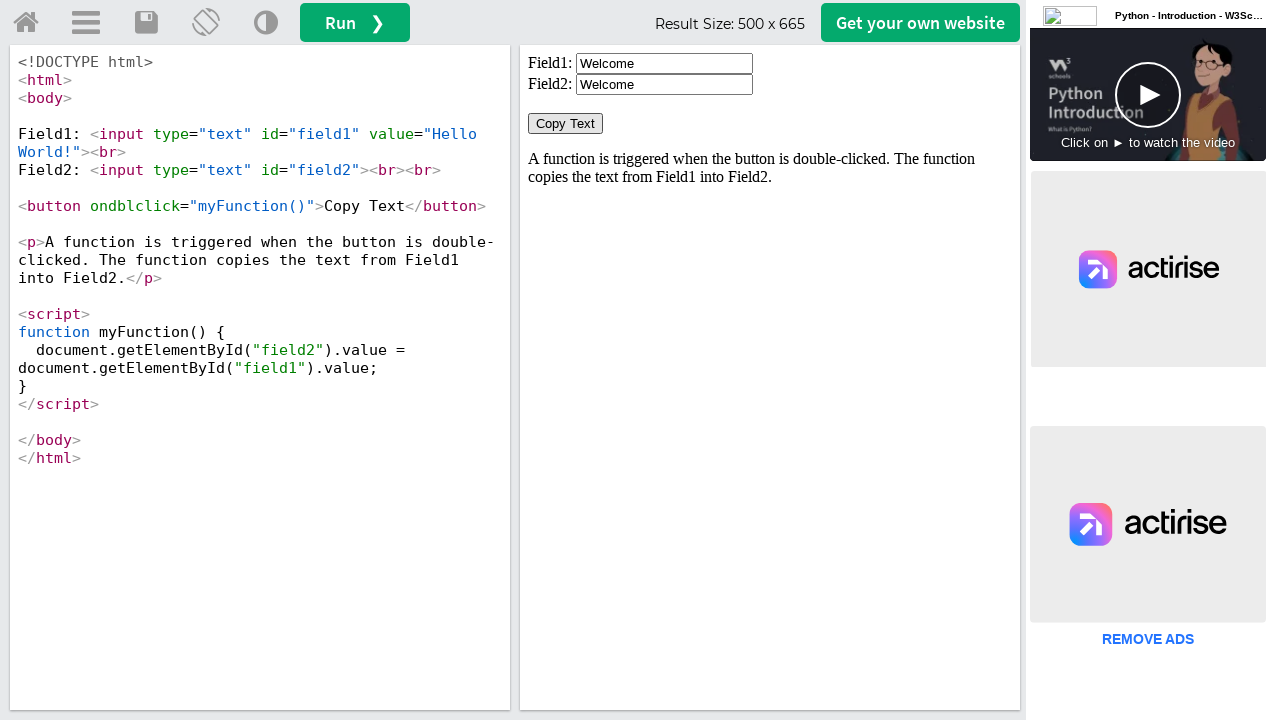